Tests telephone field validation by entering alphabetic characters instead of numbers and submitting the form.

Starting URL: https://parabank.parasoft.com/parabank/contact.htm

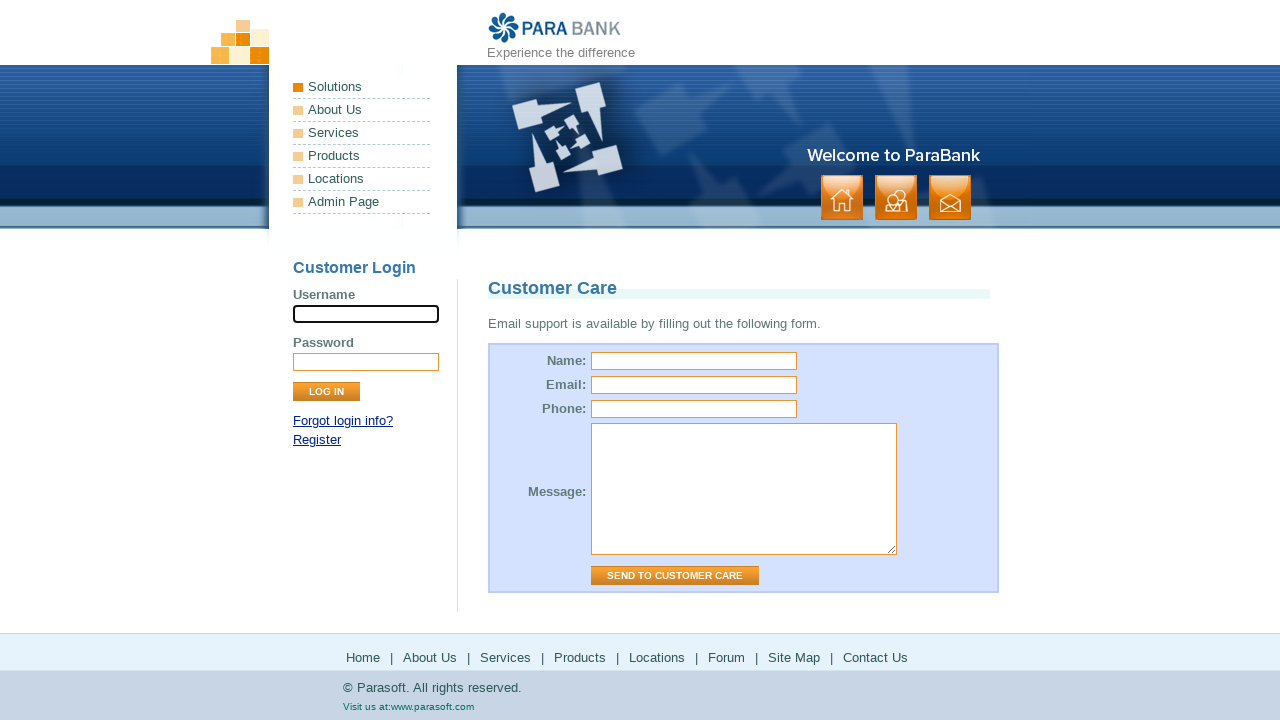

Filled name field with 'Test User' on #name
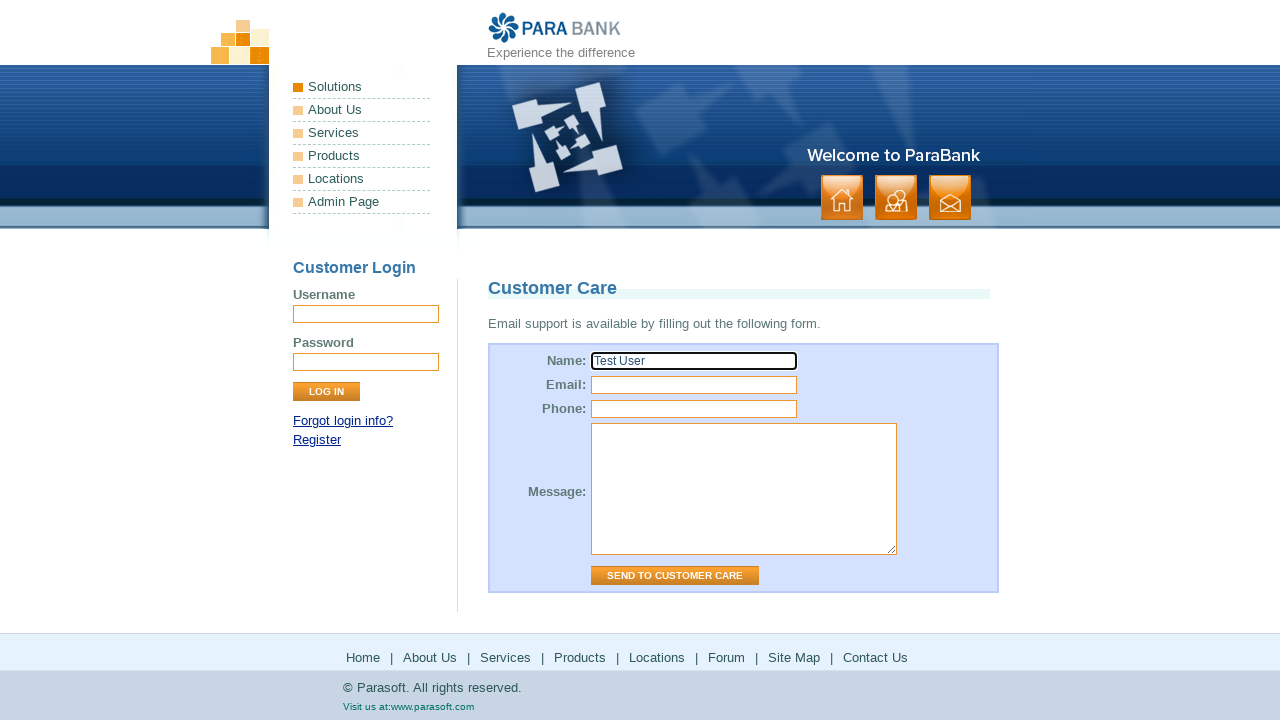

Filled email field with 'test@gmail.com' on #email
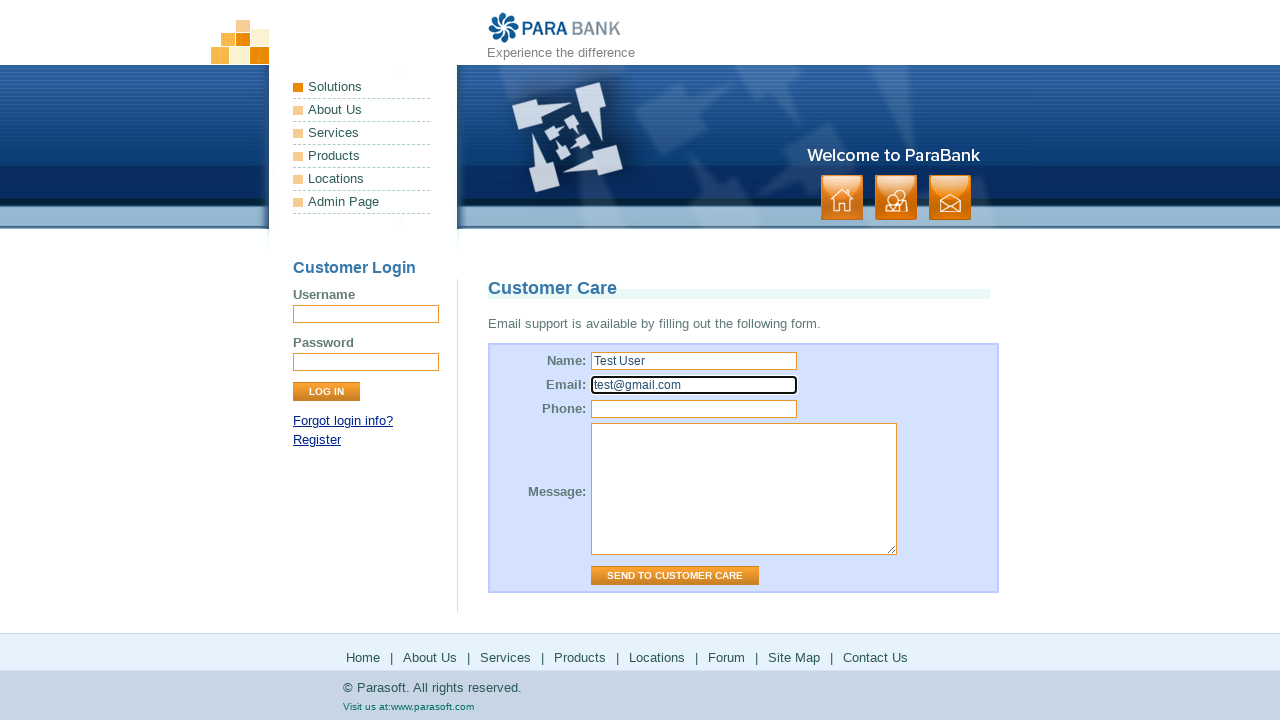

Filled phone field with alphabetic characters 'abcdefg' to test validation on #phone
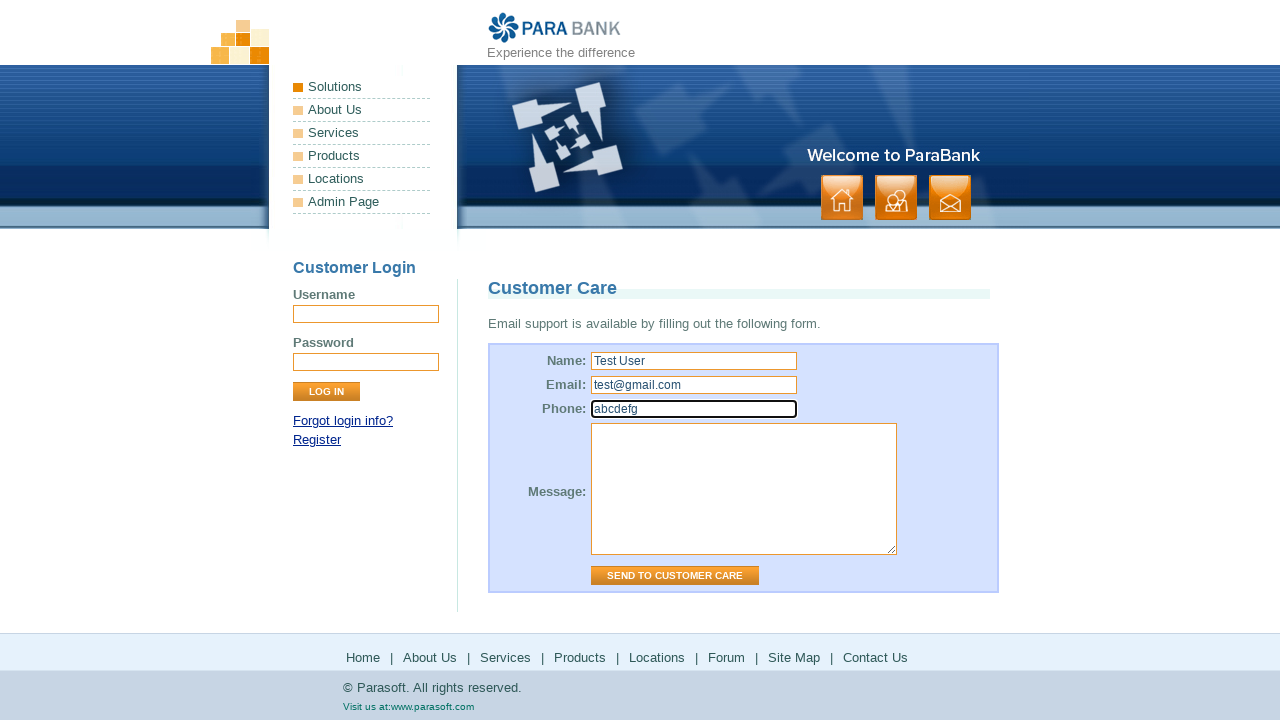

Filled message field with test message on #message
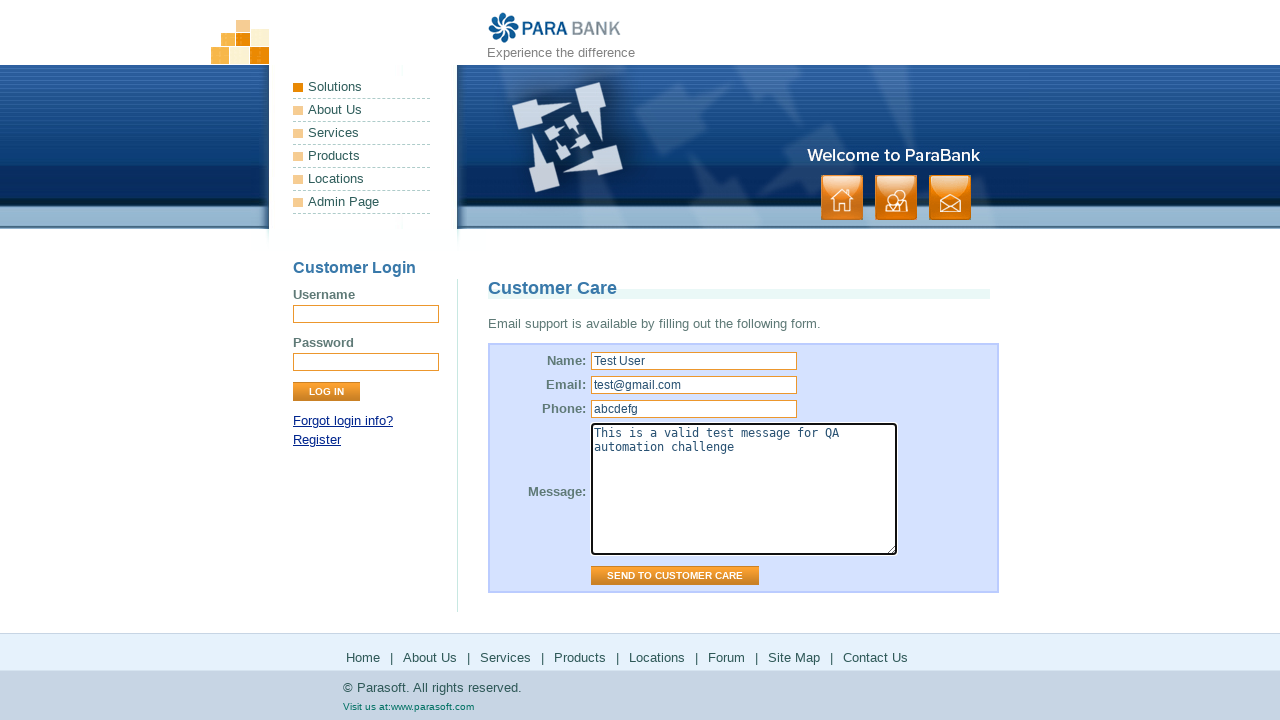

Clicked 'Send to Customer Care' button to submit form at (675, 576) on role=button[name="Send to Customer Care"]
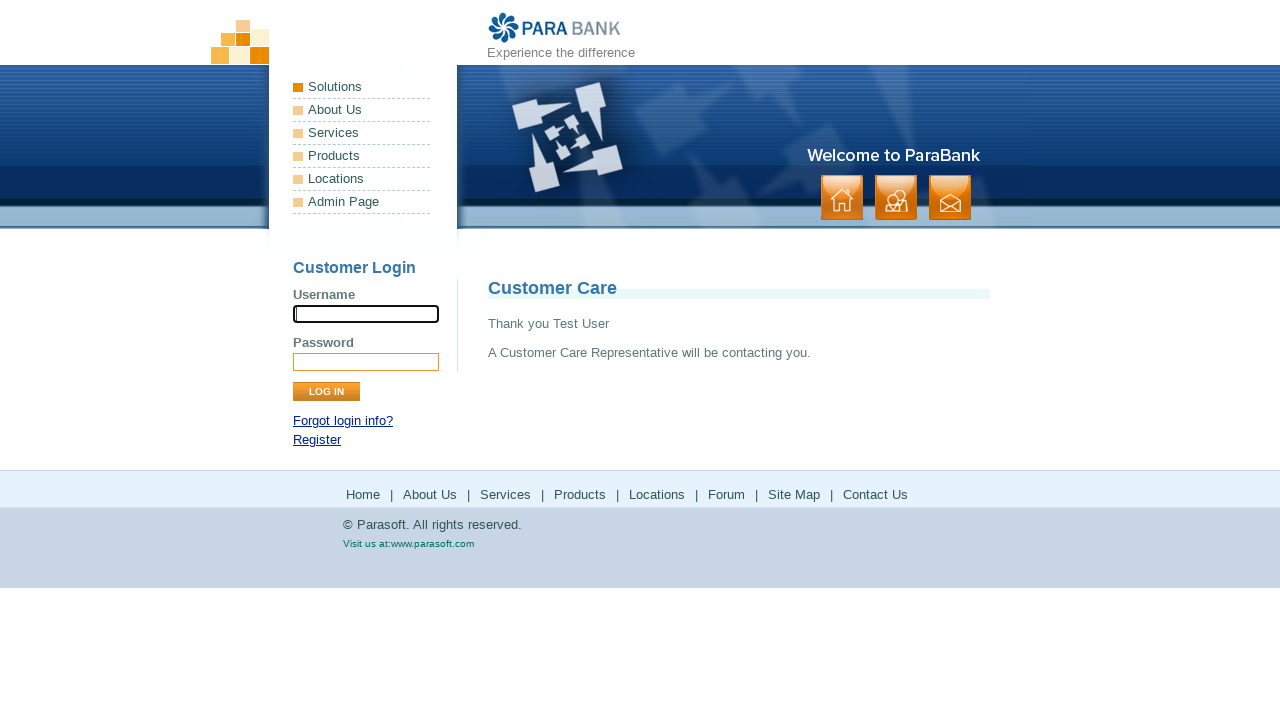

Waited for page to reach networkidle state after form submission
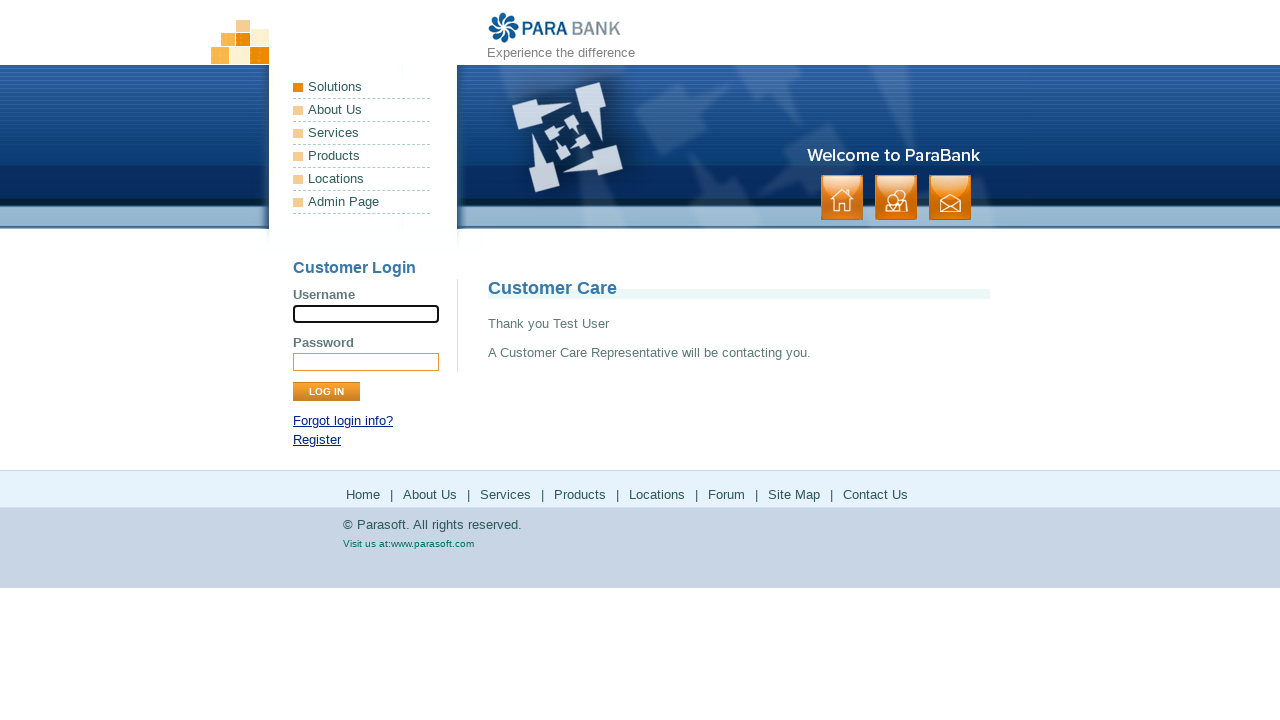

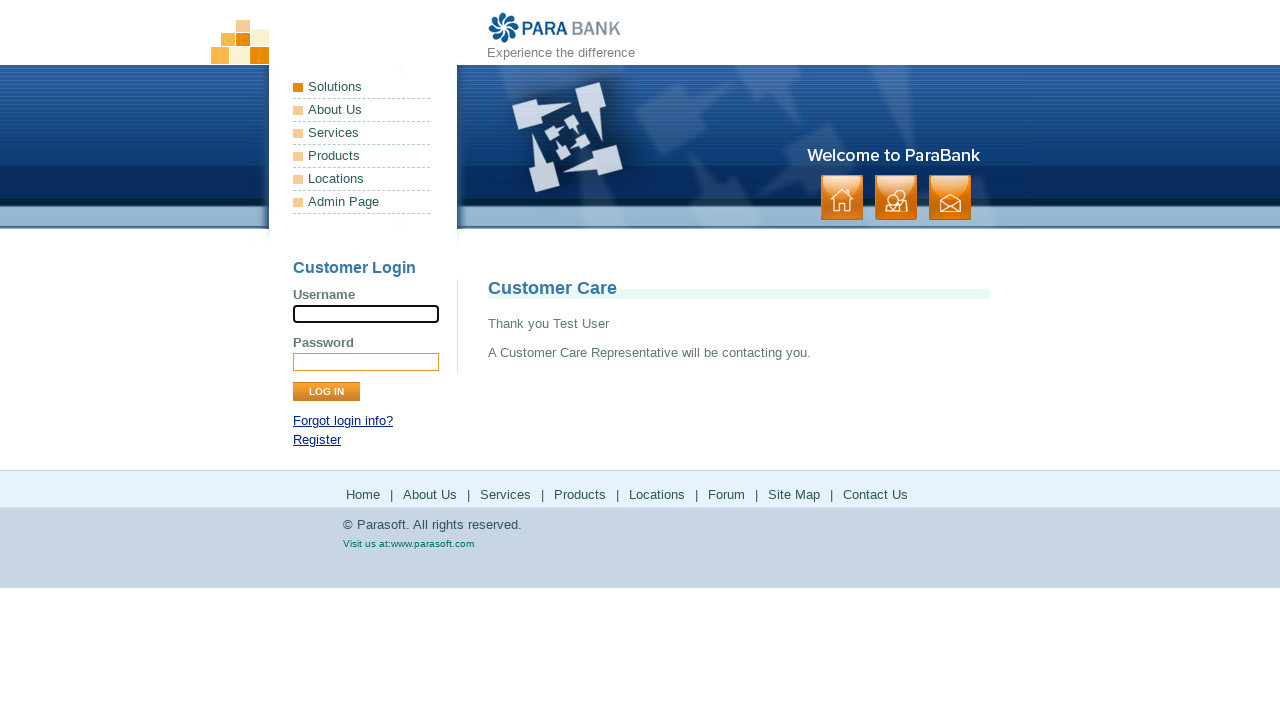